Tests double-click functionality by switching to an iframe, double-clicking on a text element, and verifying that the text's style attribute changes to include "red".

Starting URL: https://www.w3schools.com/tags/tryit.asp?filename=tryhtml5_ev_ondblclick2

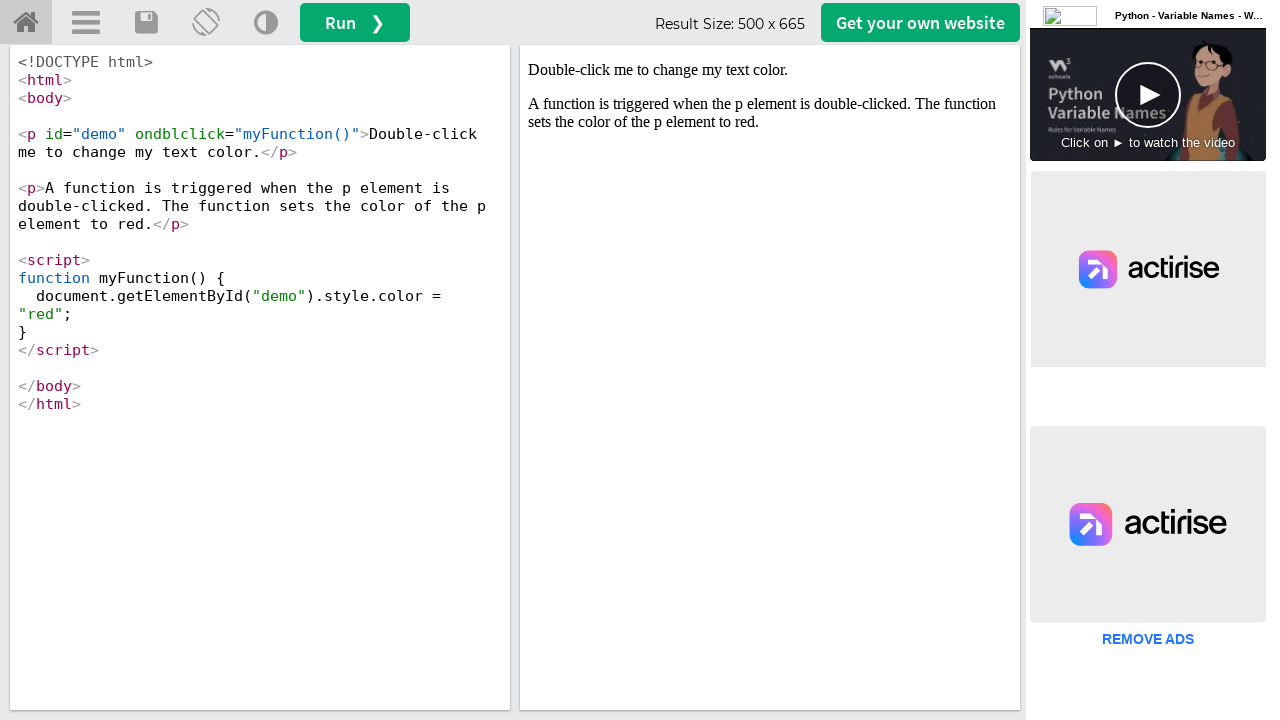

Located the iframe with ID 'iframeResult'
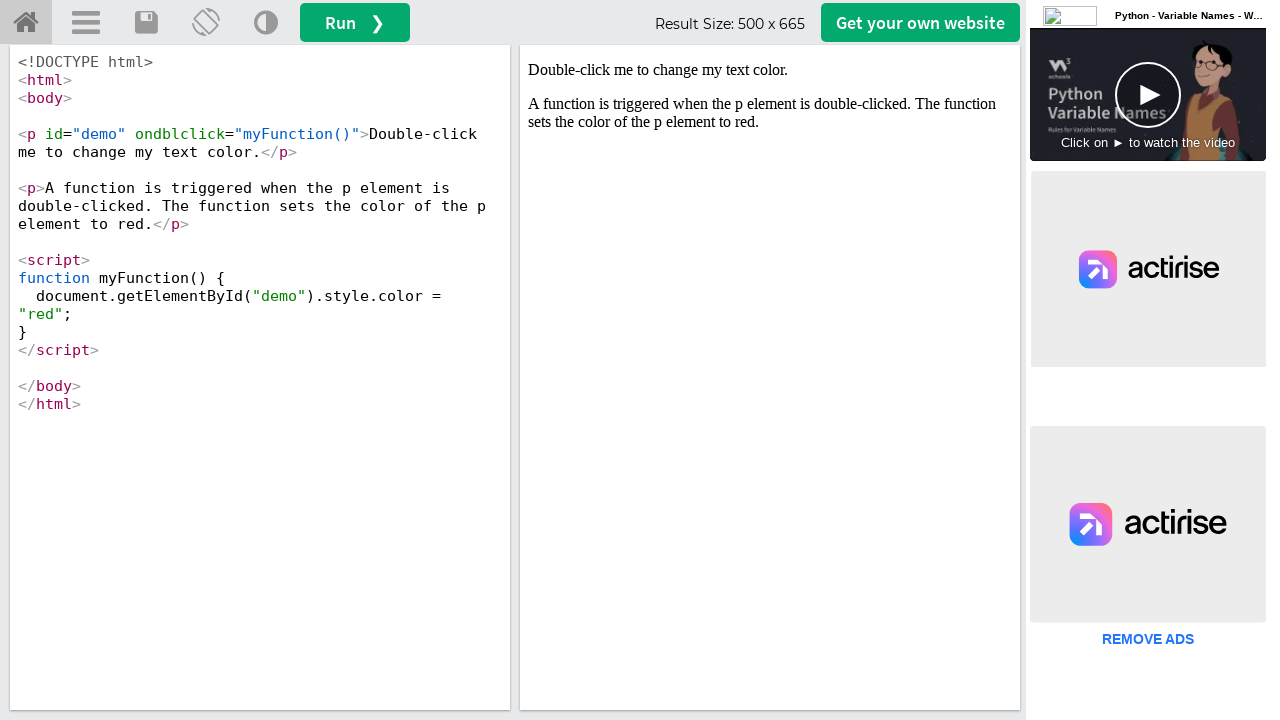

Located the paragraph element with ondblclick attribute inside iframe
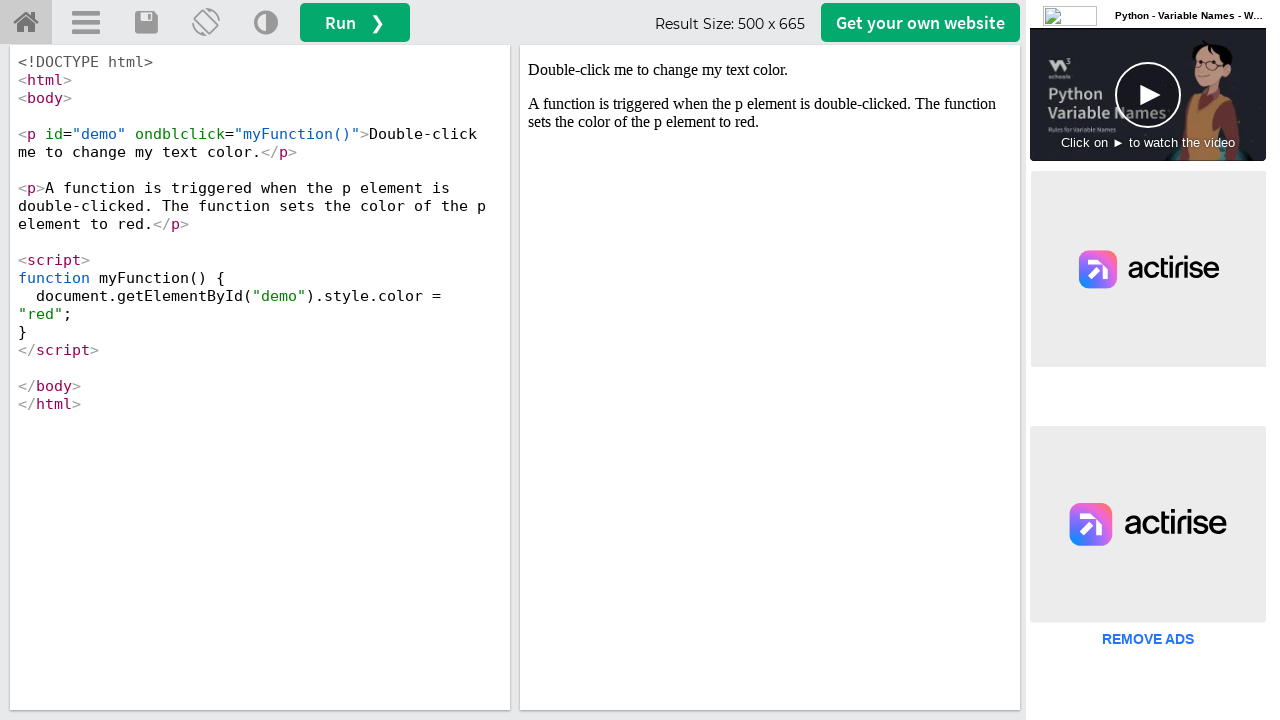

Double-clicked on the text element at (770, 70) on #iframeResult >> internal:control=enter-frame >> p[ondblclick]
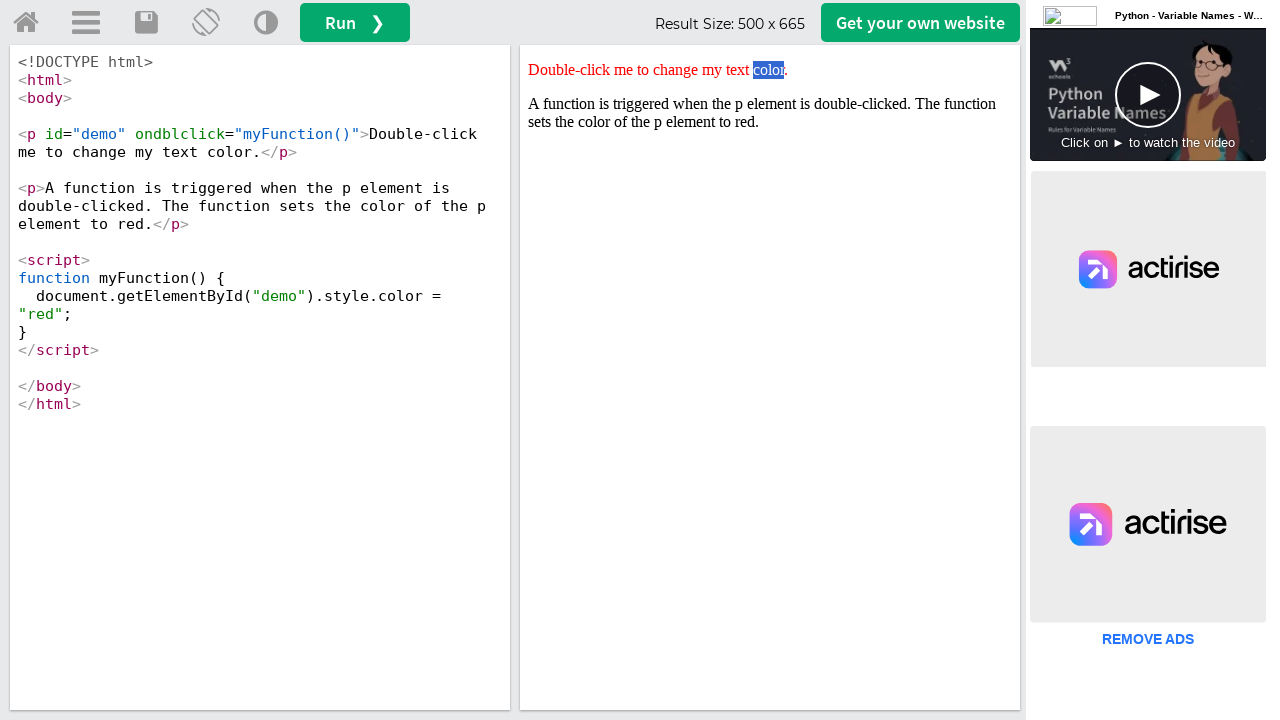

Retrieved the style attribute from the text element
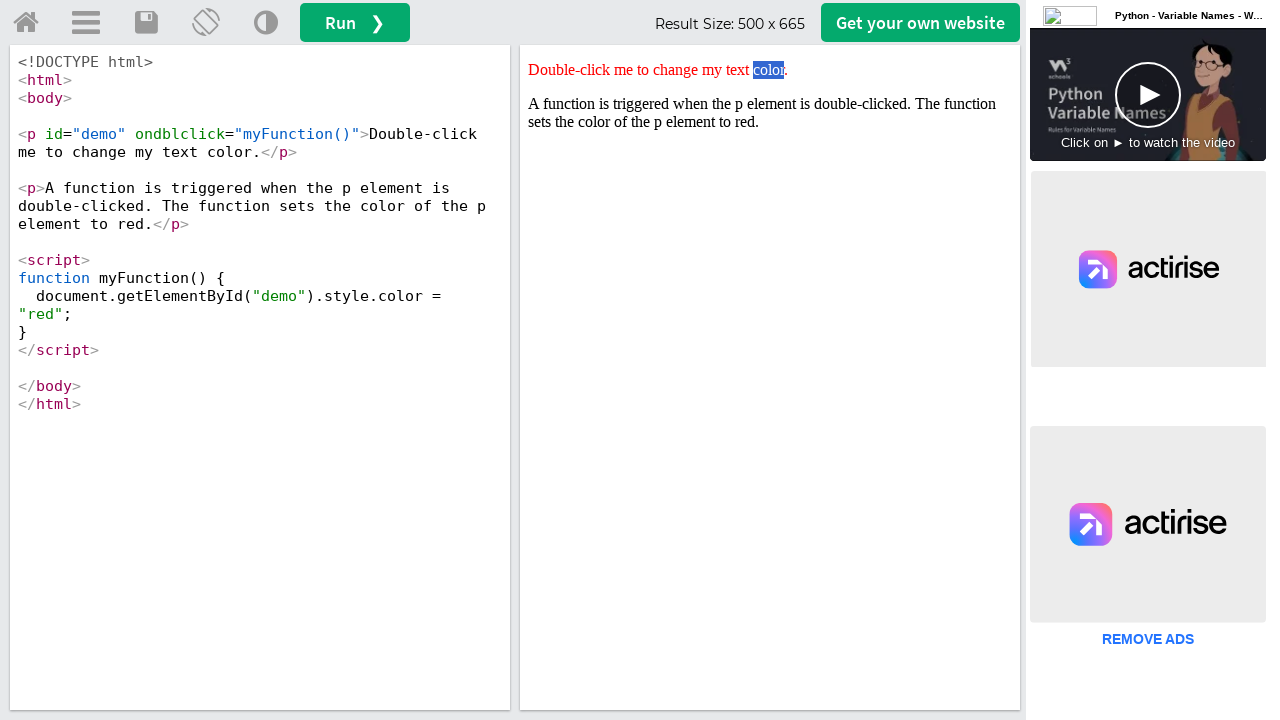

Verified that the style attribute contains 'red' - double-click test passed
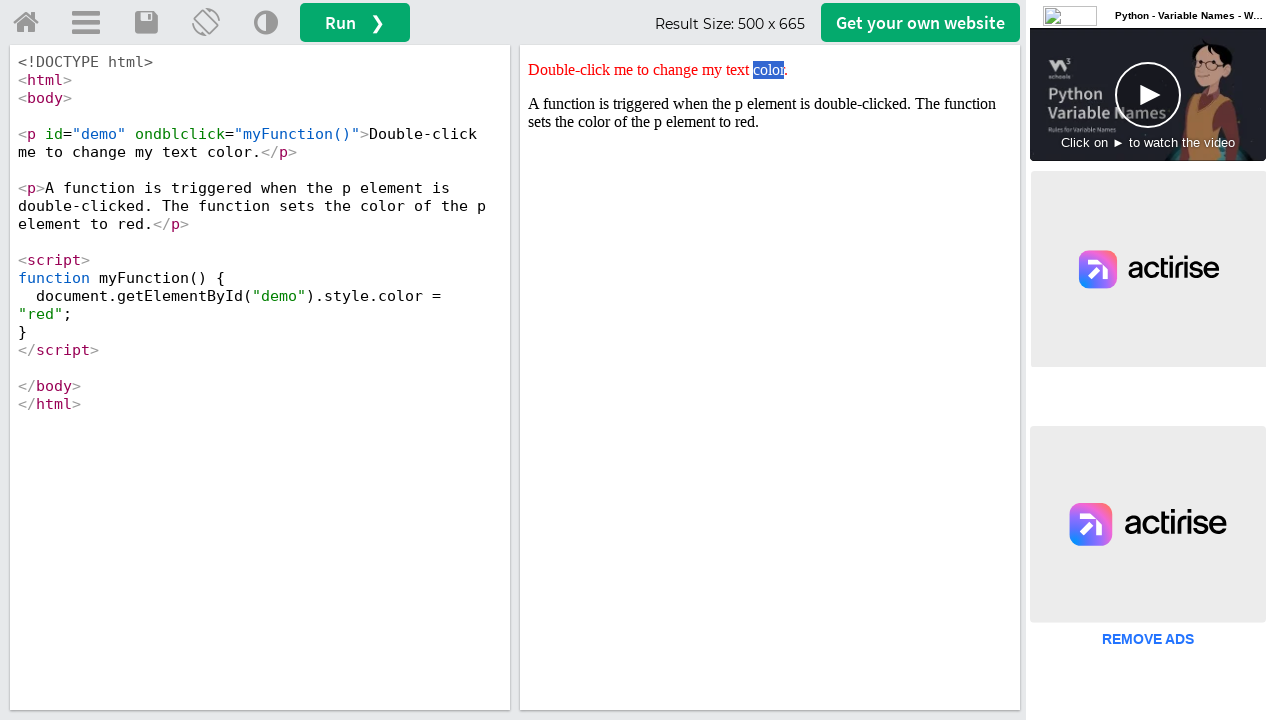

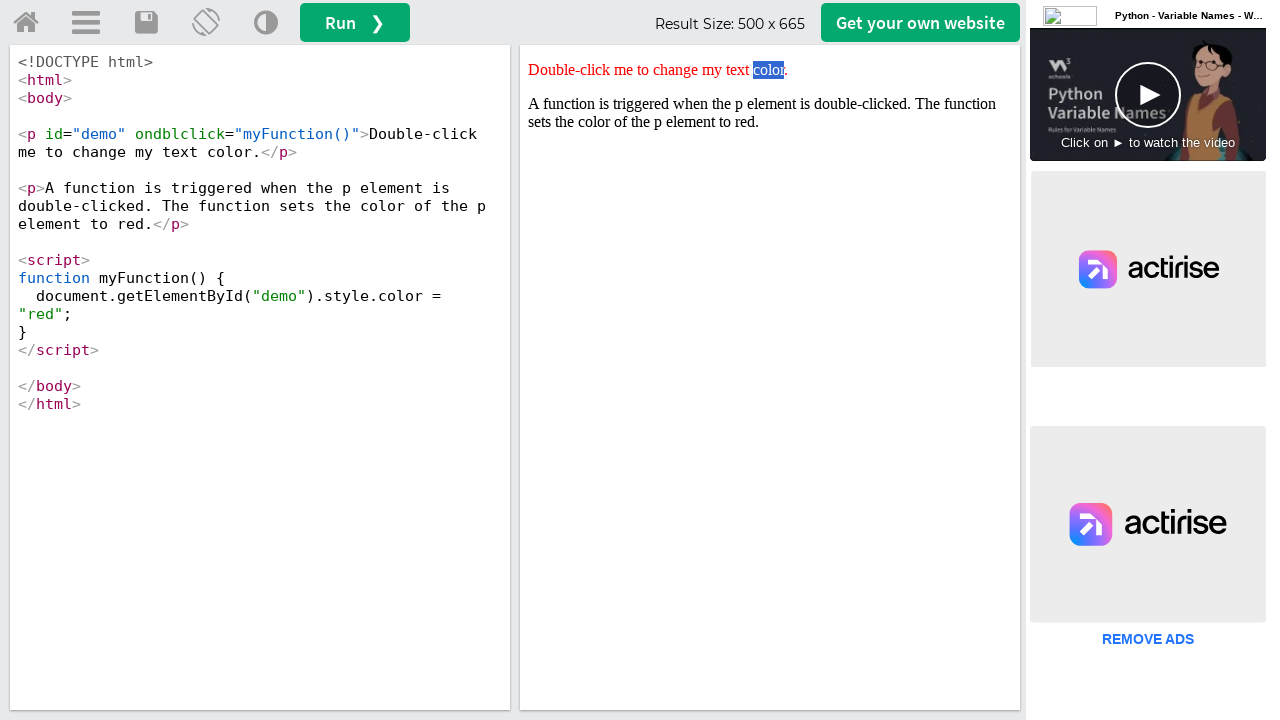